Tests fluent wait functionality by polling for a landscape image element and verifying its source attribute contains the expected substring.

Starting URL: https://bonigarcia.dev/selenium-webdriver-java/loading-images.html

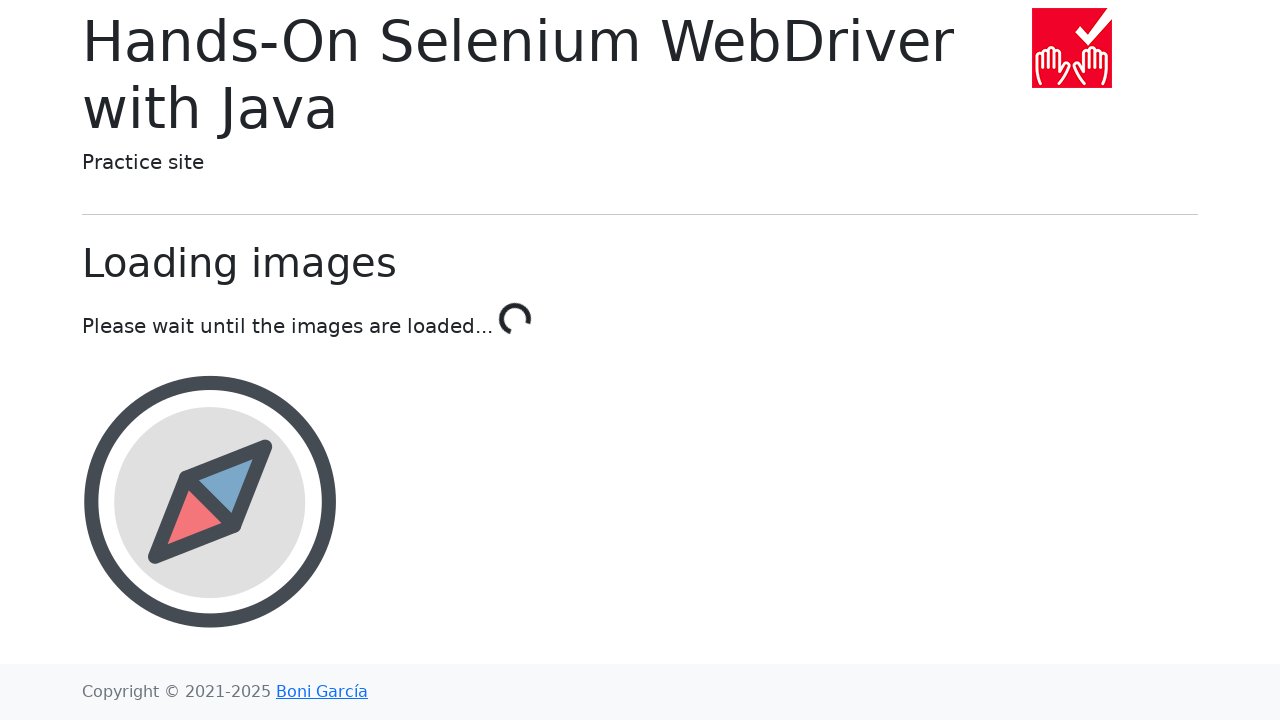

Waited for landscape image element to be present
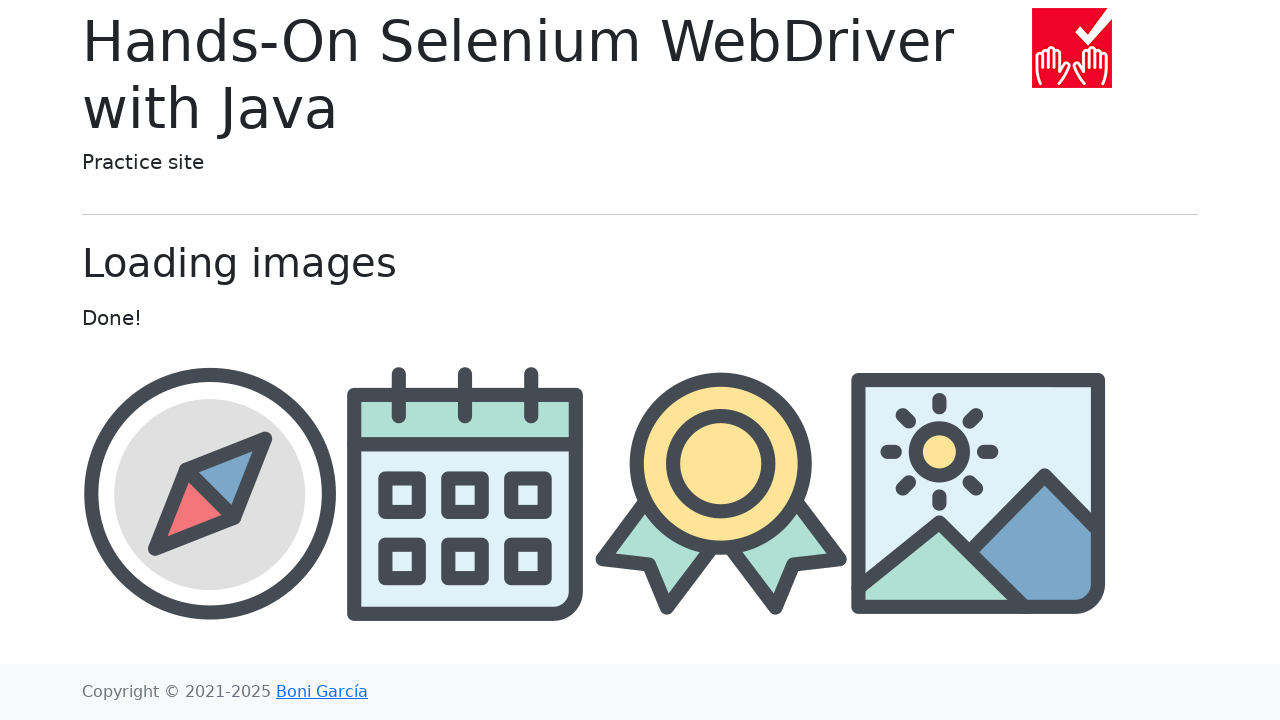

Retrieved src attribute from landscape image element
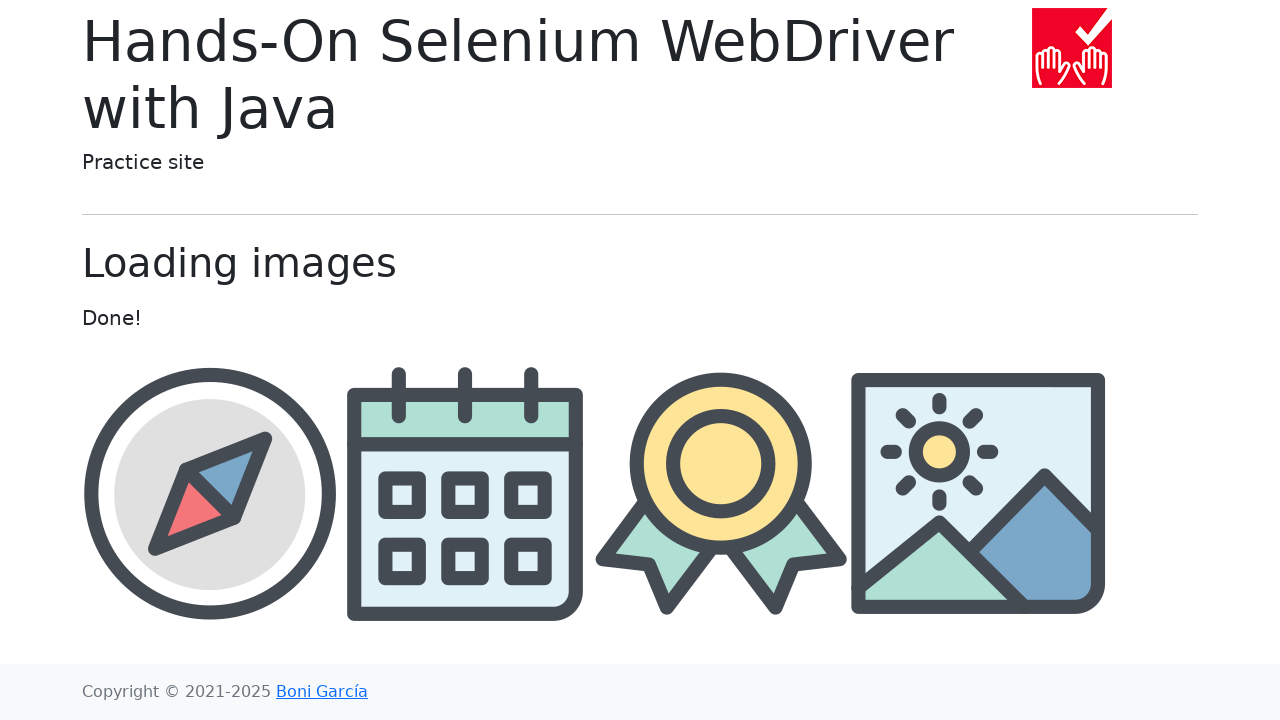

Verified that src attribute contains 'landscape' substring
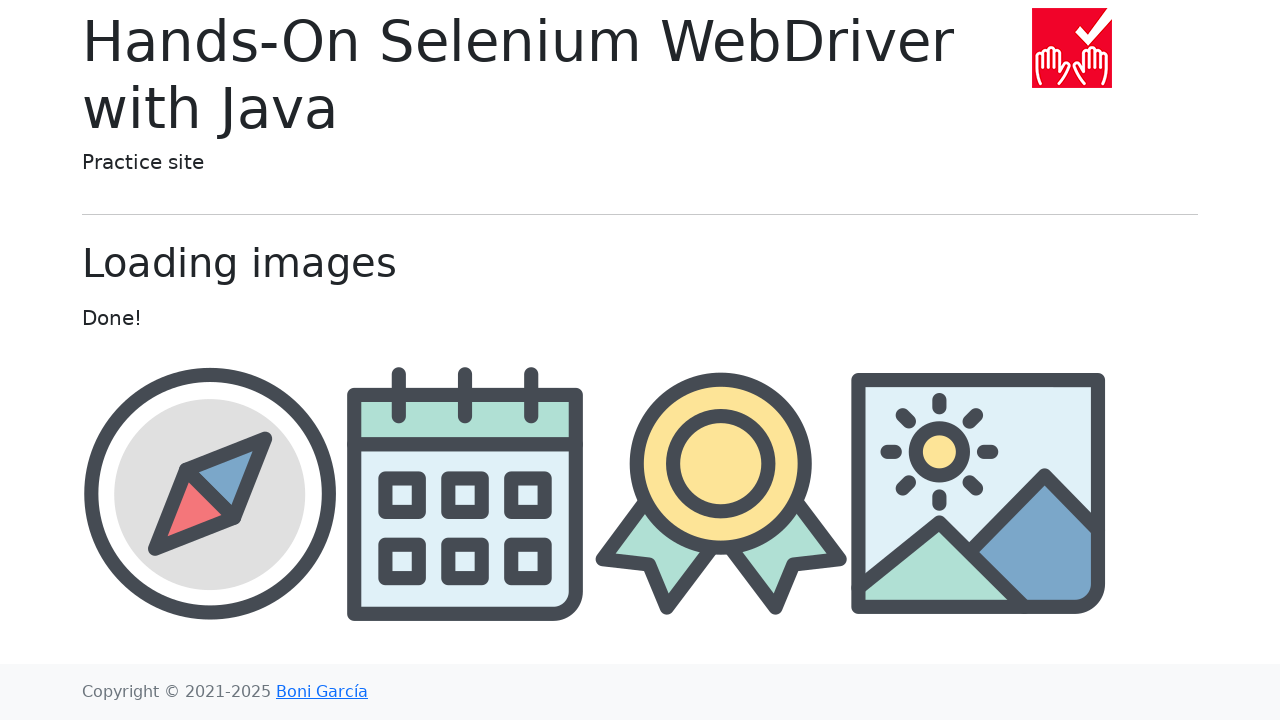

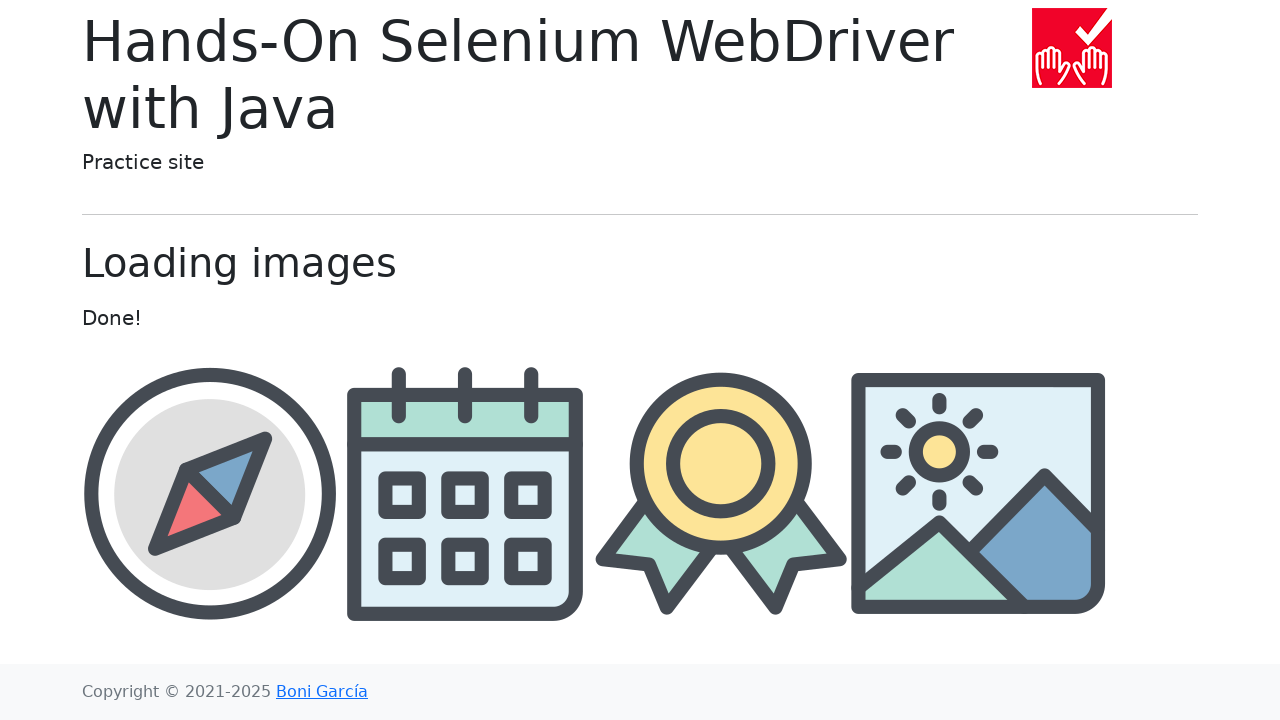